Tests XPath selector functionality by finding an input element using complex XPath with multiple class conditions and entering text

Starting URL: https://www.saucedemo.com

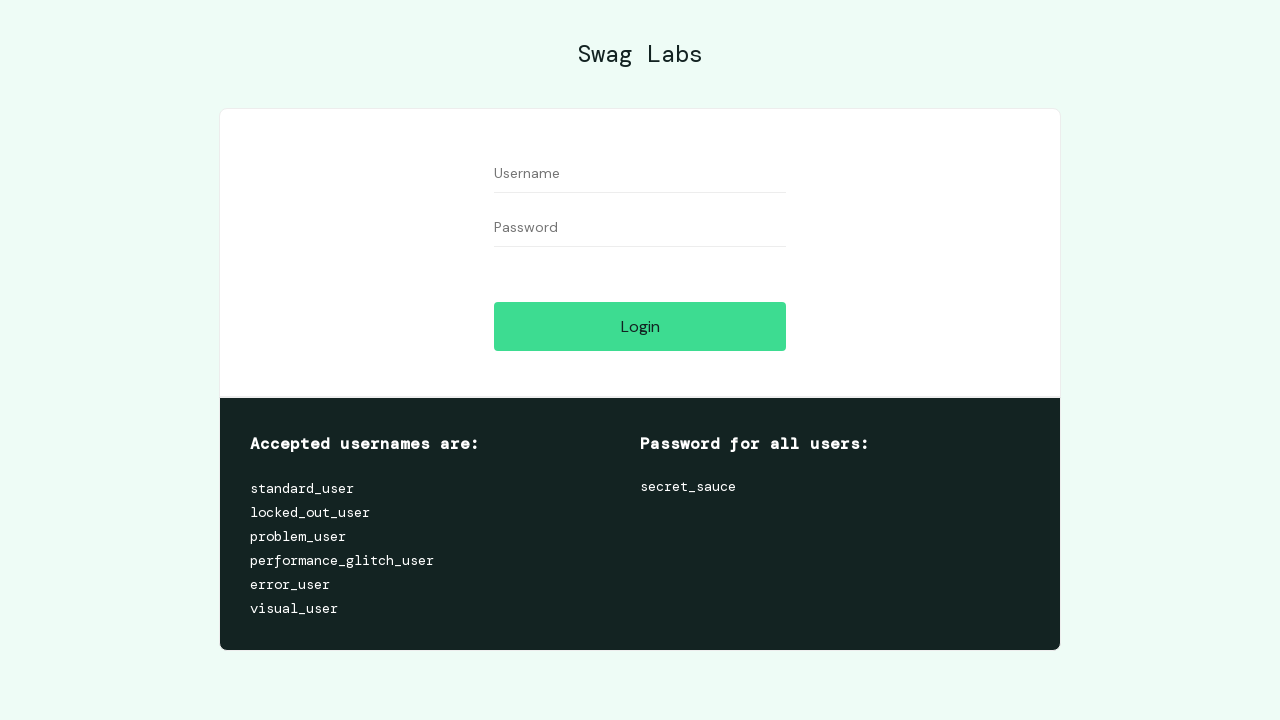

Filled input field using XPath selector with multiple class conditions with 'standard_user' on //input[contains(@class, 'input_error') and contains(@class, 'form_input')]
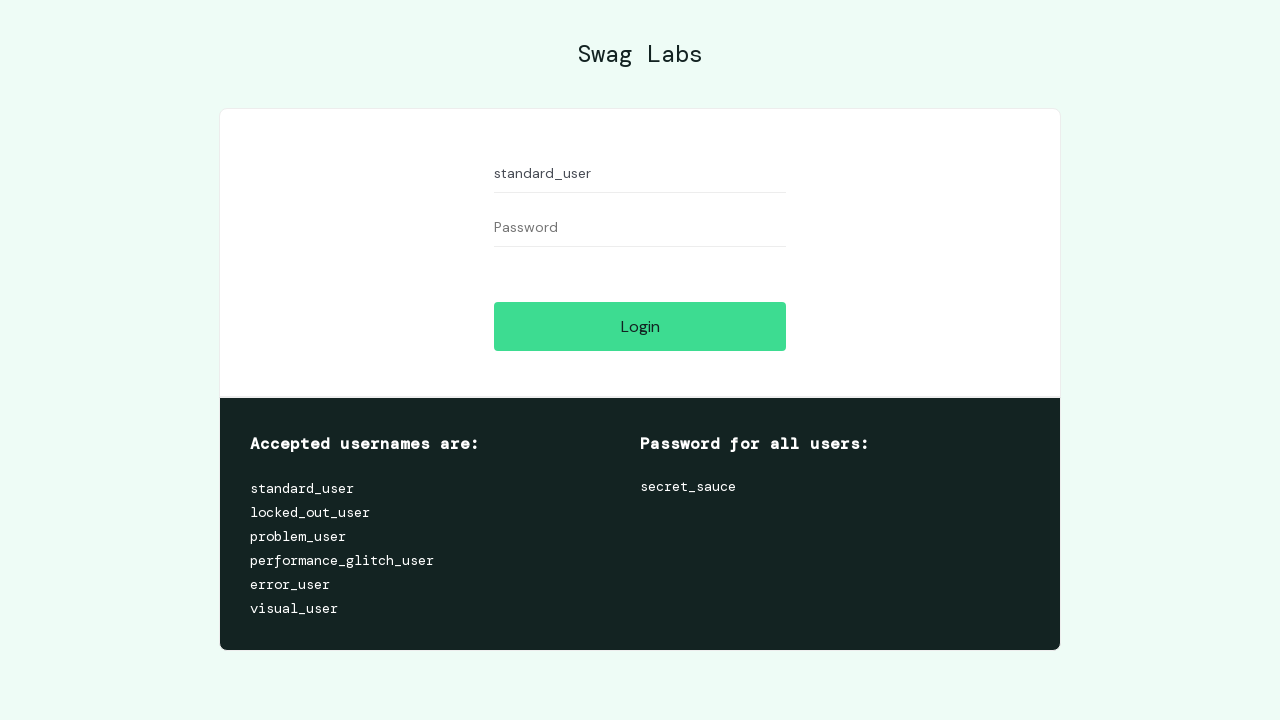

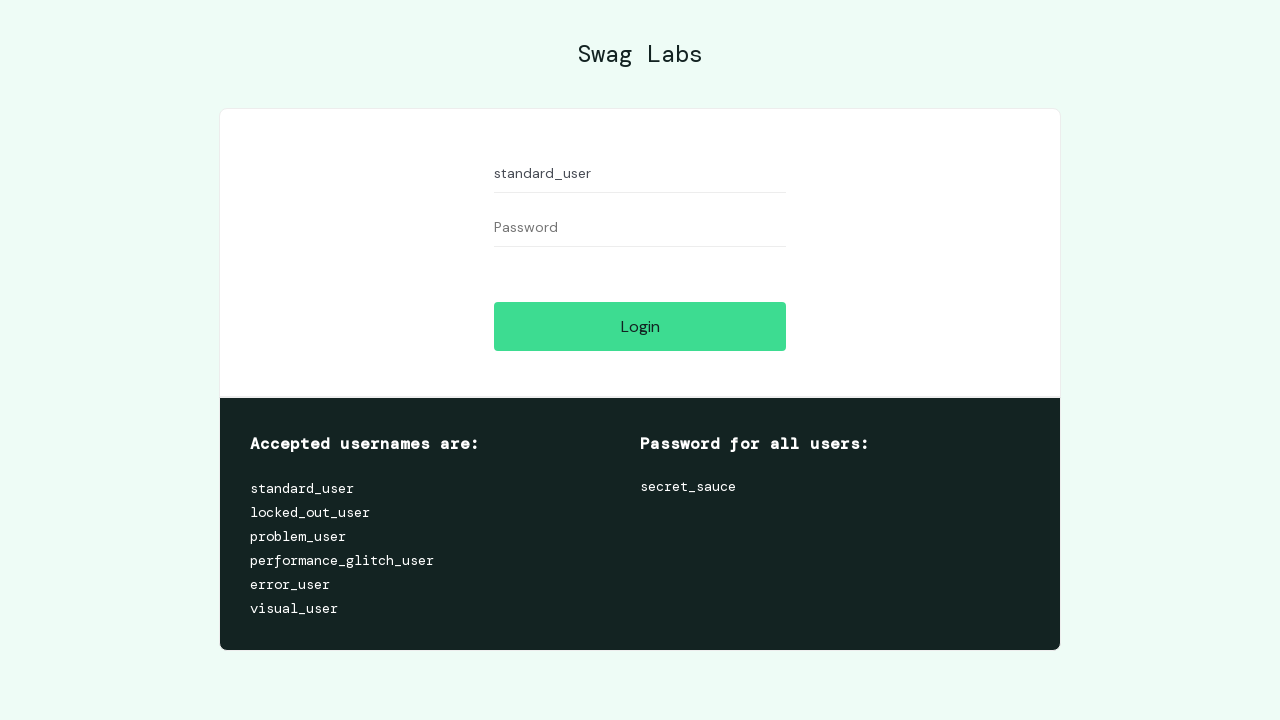